Tests browser back button navigation through filter views

Starting URL: https://demo.playwright.dev/todomvc

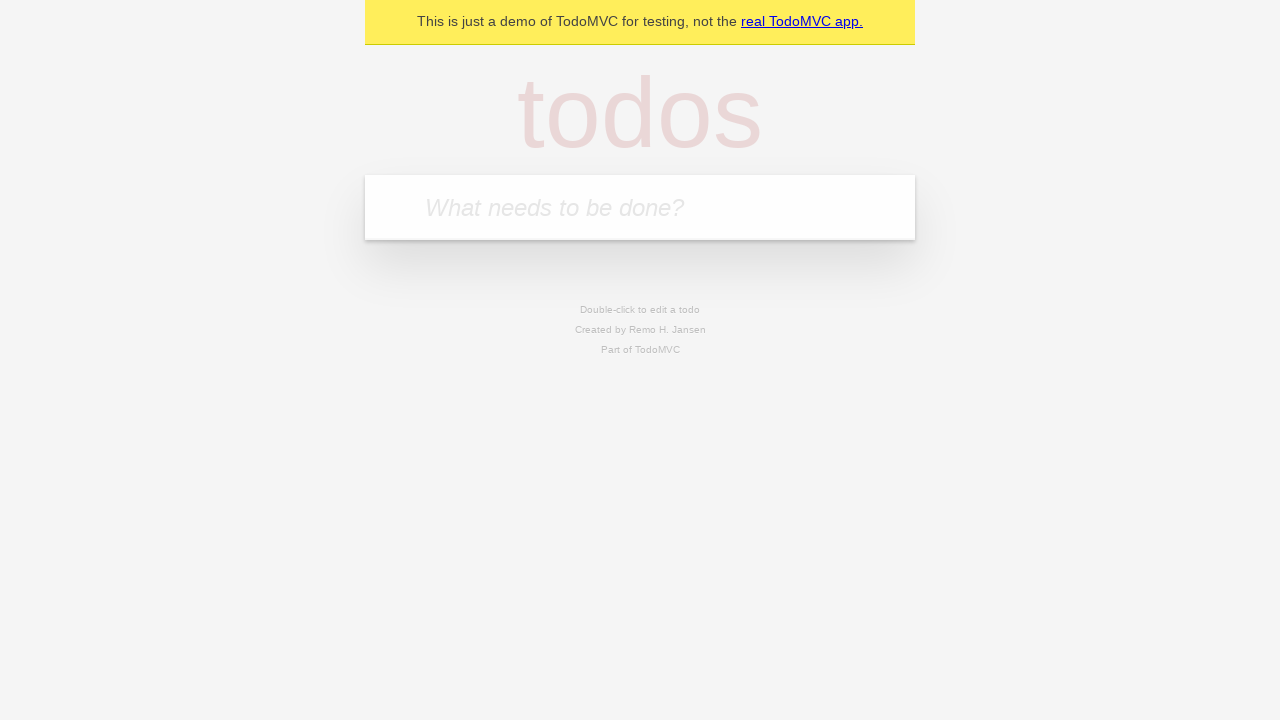

Filled todo input with 'buy some cheese' on internal:attr=[placeholder="What needs to be done?"i]
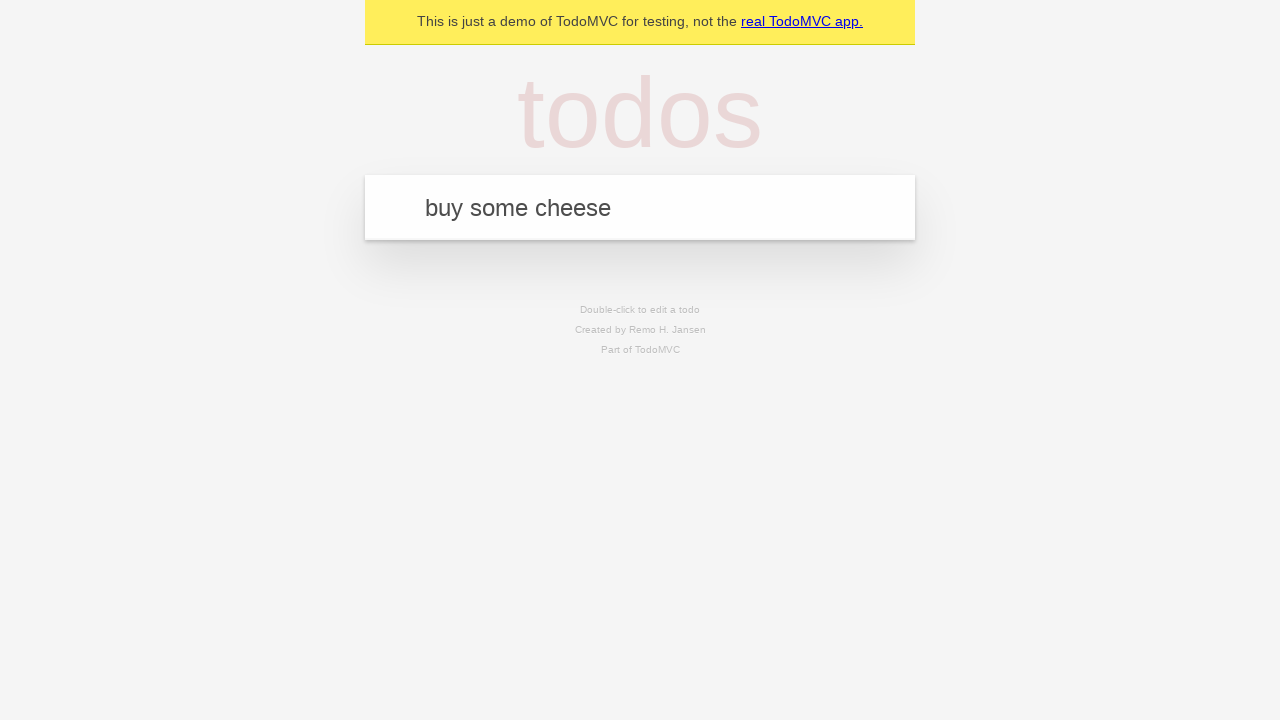

Pressed Enter to create todo 'buy some cheese' on internal:attr=[placeholder="What needs to be done?"i]
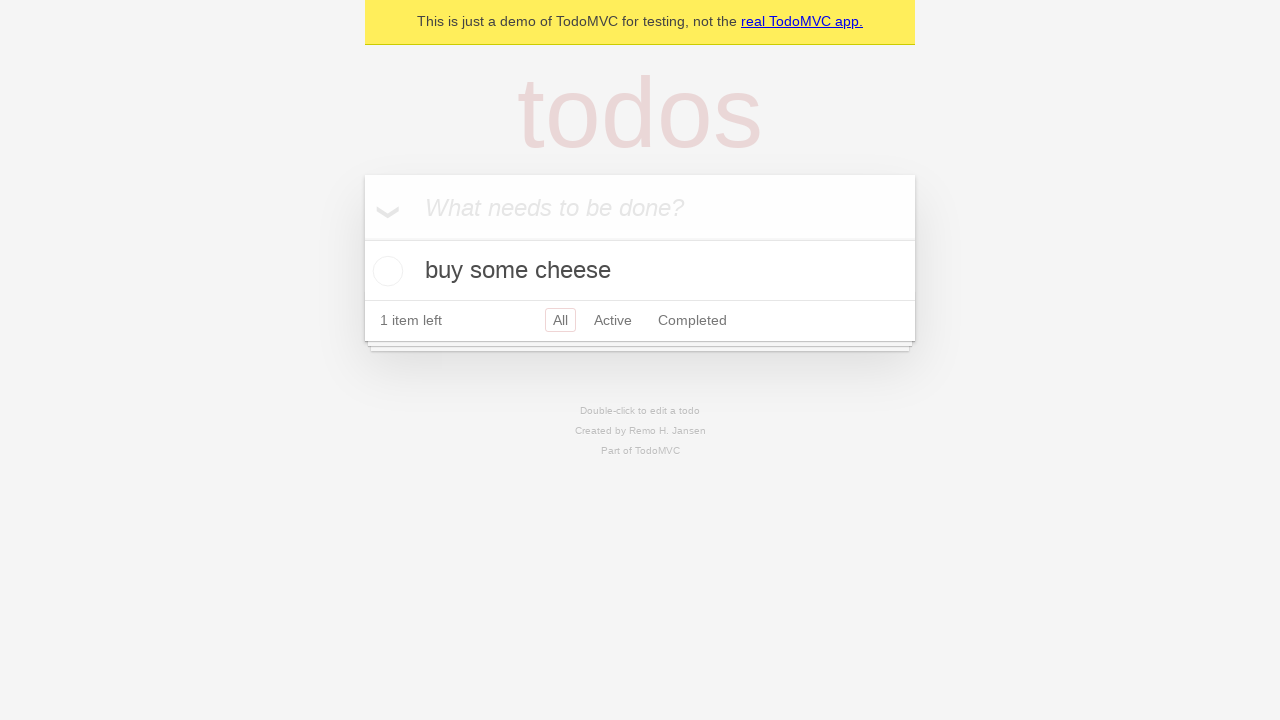

Filled todo input with 'feed the cat' on internal:attr=[placeholder="What needs to be done?"i]
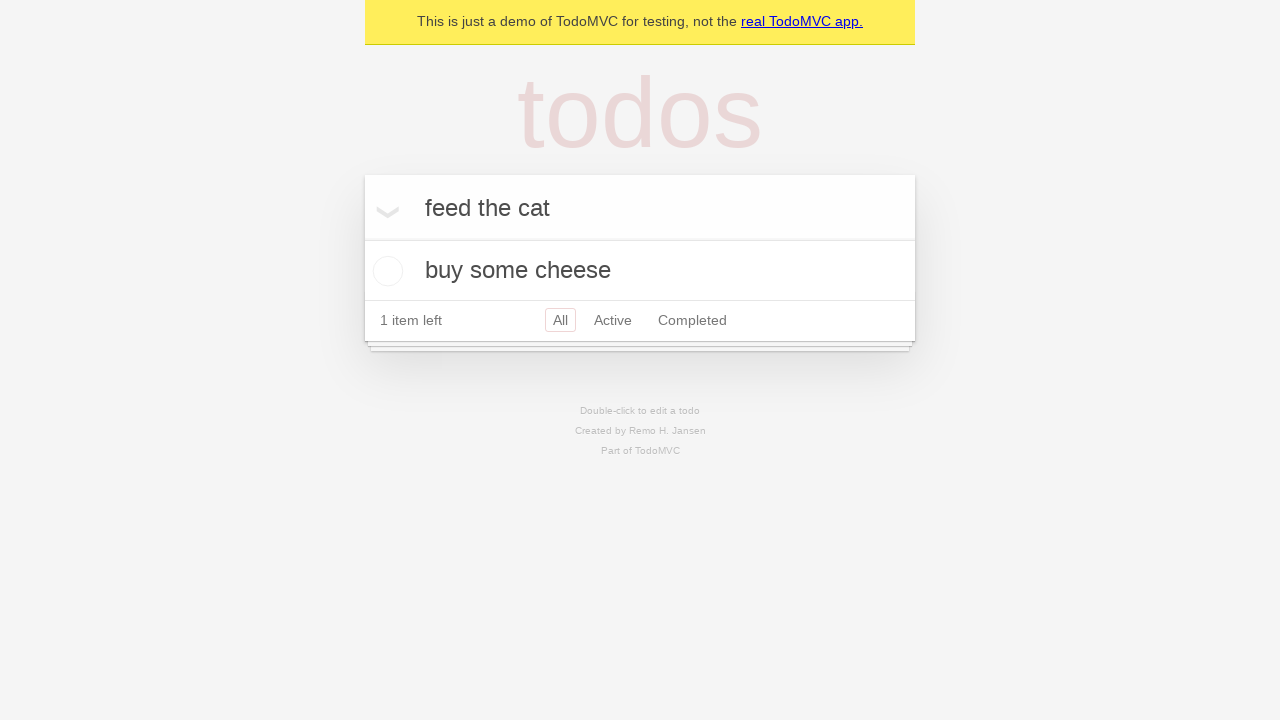

Pressed Enter to create todo 'feed the cat' on internal:attr=[placeholder="What needs to be done?"i]
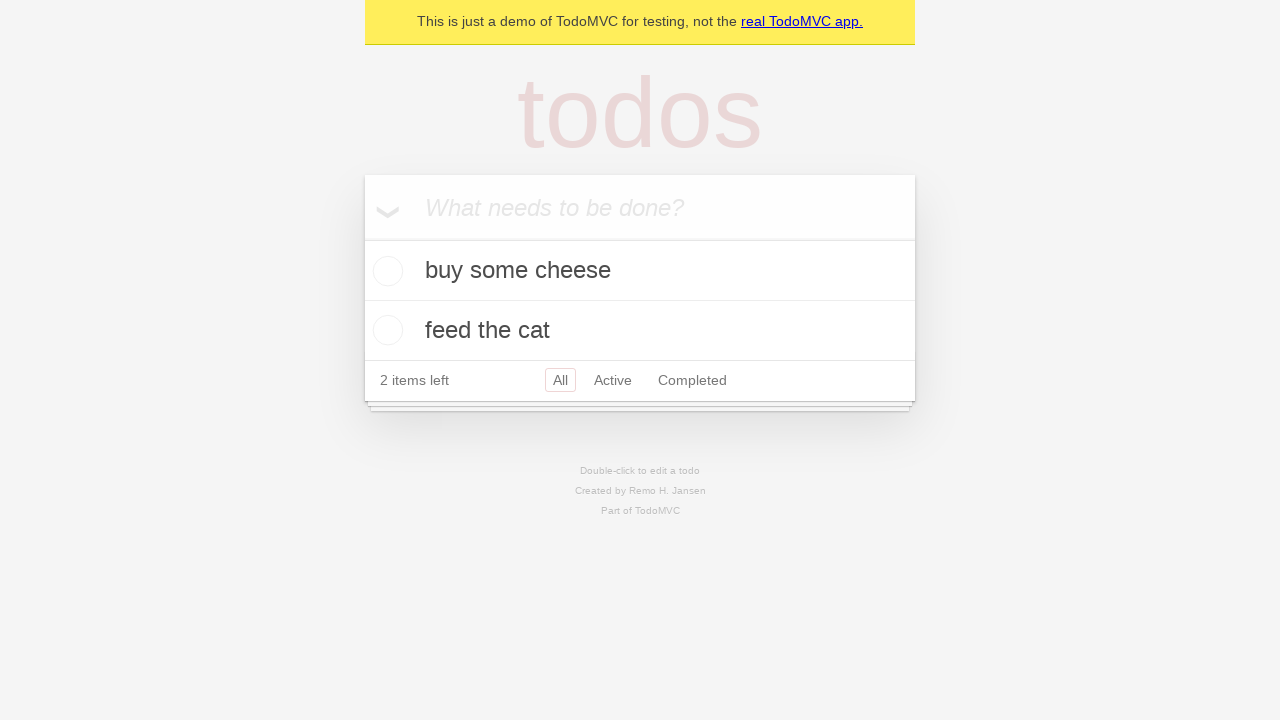

Filled todo input with 'book a doctors appointment' on internal:attr=[placeholder="What needs to be done?"i]
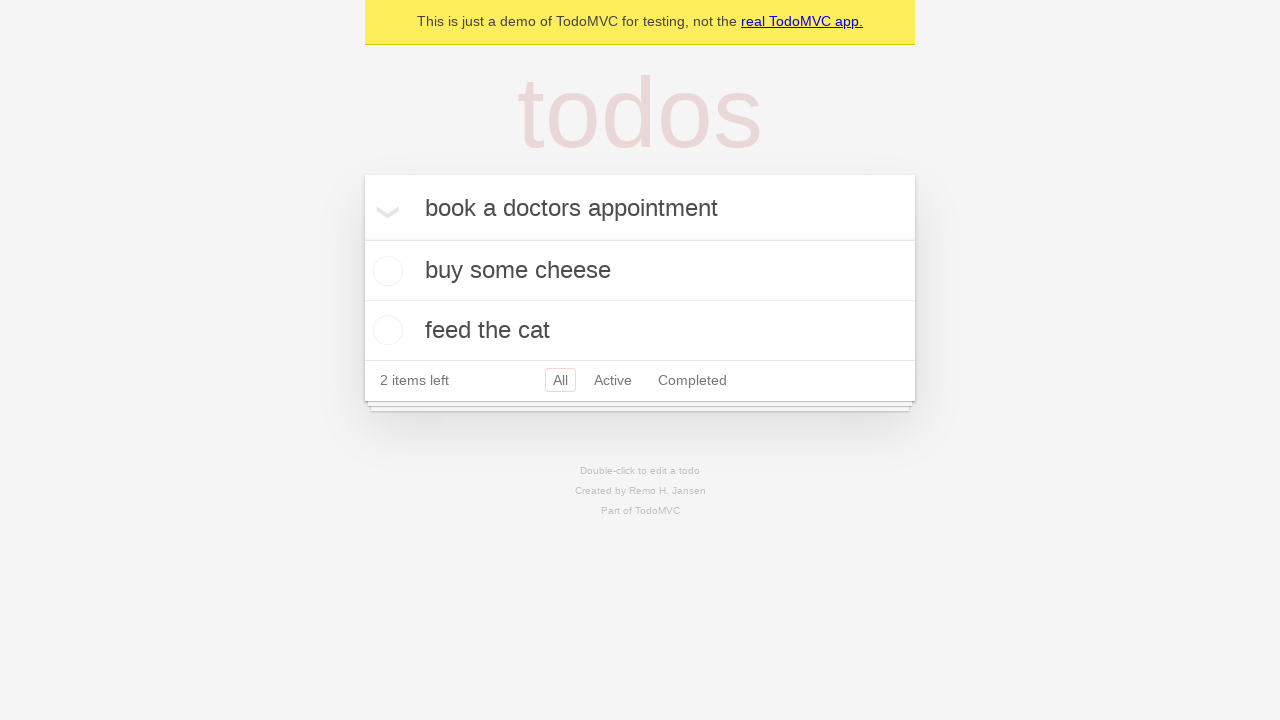

Pressed Enter to create todo 'book a doctors appointment' on internal:attr=[placeholder="What needs to be done?"i]
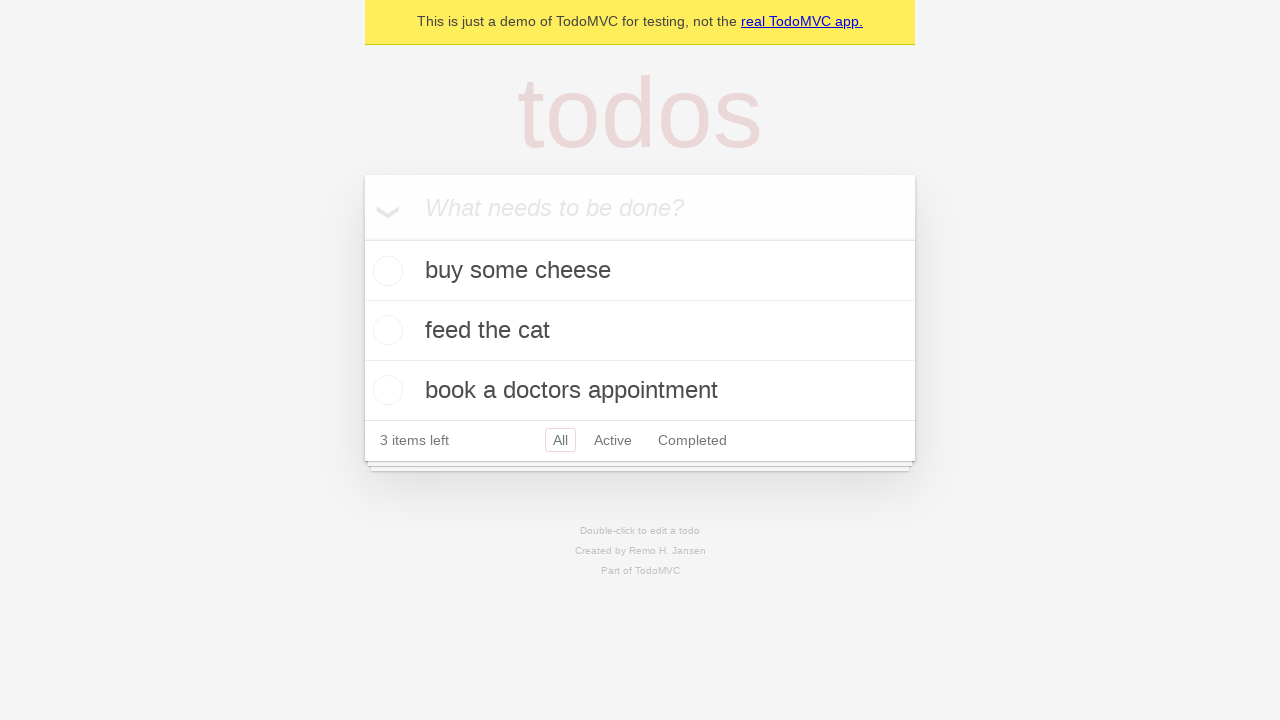

Checked the second todo item at (385, 330) on internal:testid=[data-testid="todo-item"s] >> nth=1 >> internal:role=checkbox
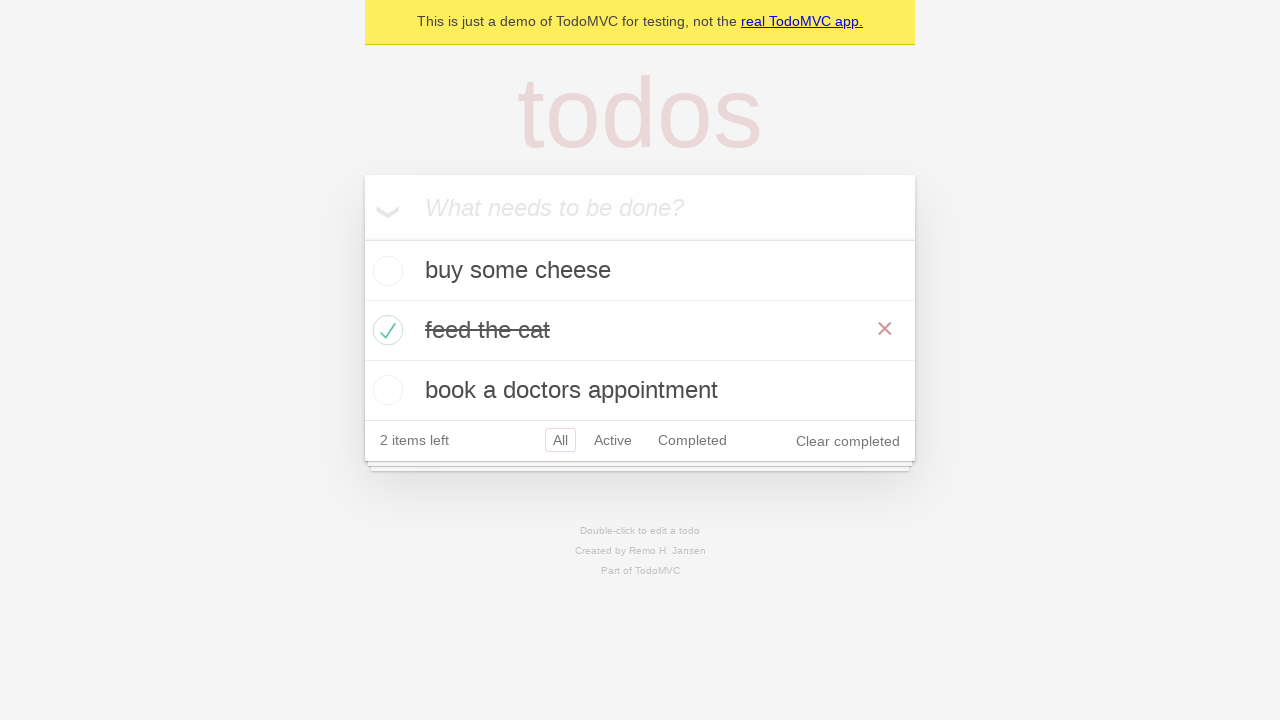

Clicked 'All' filter at (560, 440) on internal:role=link[name="All"i]
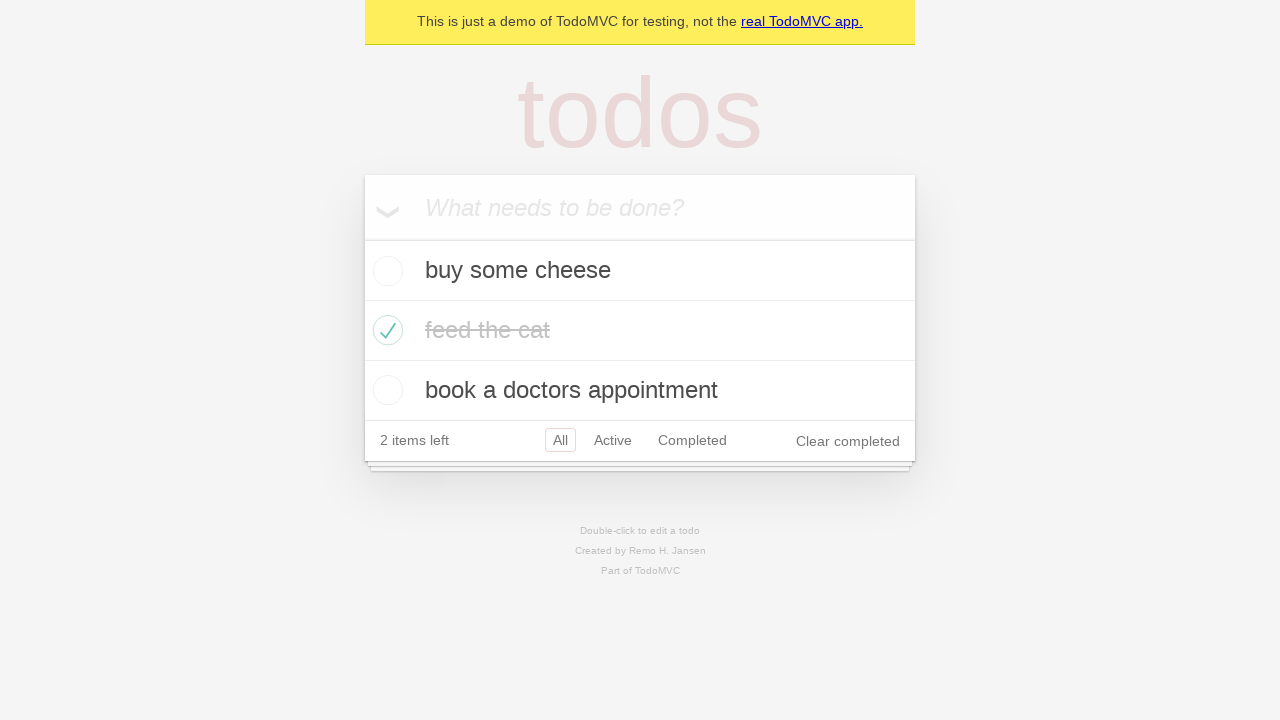

Clicked 'Active' filter at (613, 440) on internal:role=link[name="Active"i]
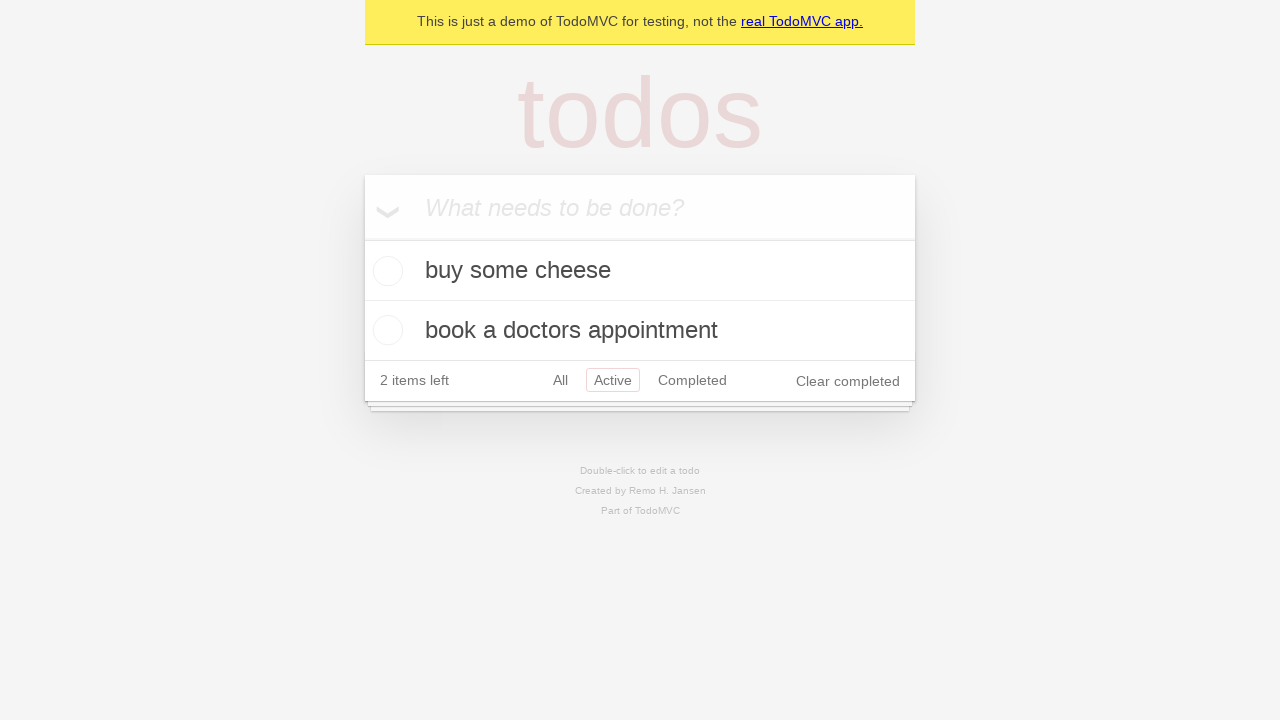

Clicked 'Completed' filter at (692, 380) on internal:role=link[name="Completed"i]
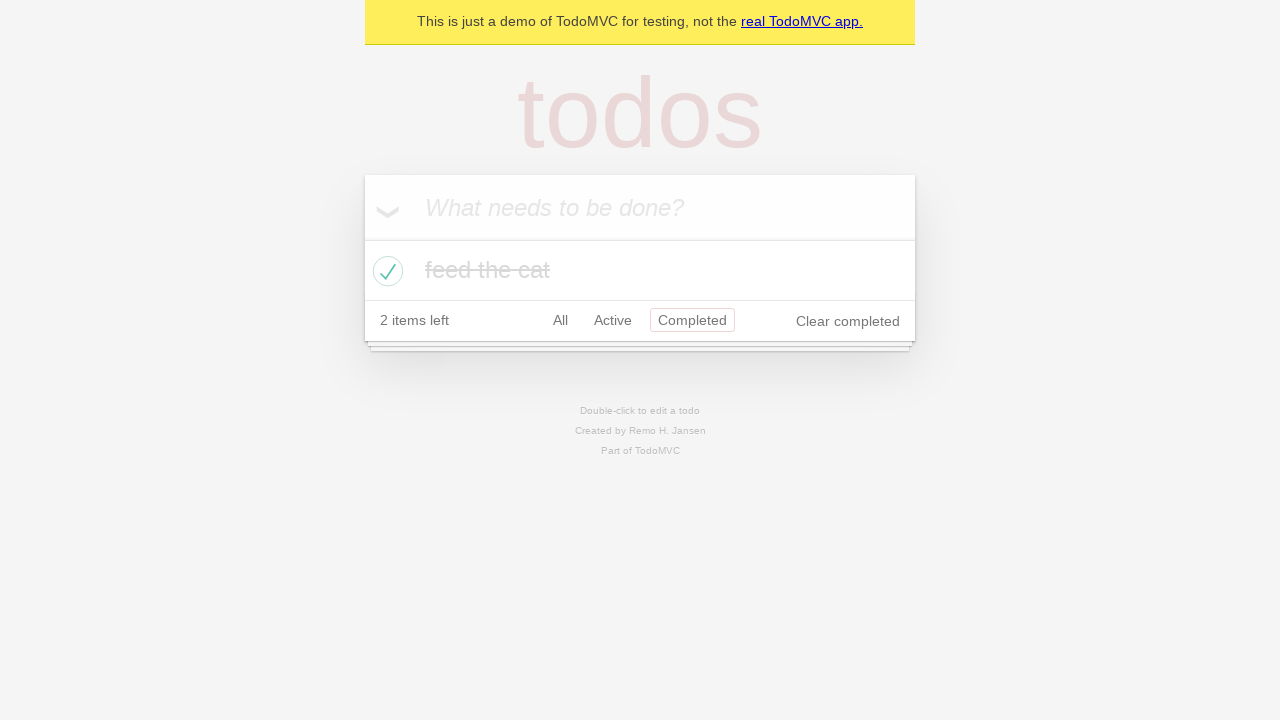

Navigated back from 'Completed' filter
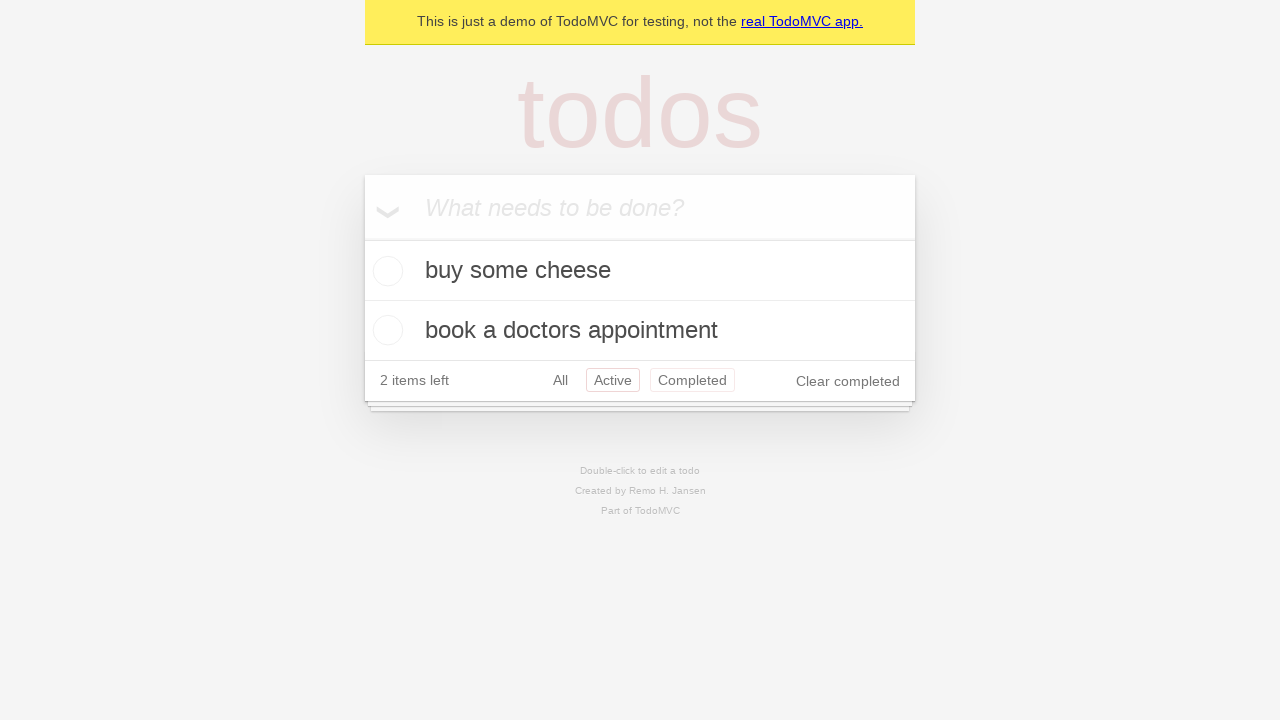

Navigated back to 'All' filter
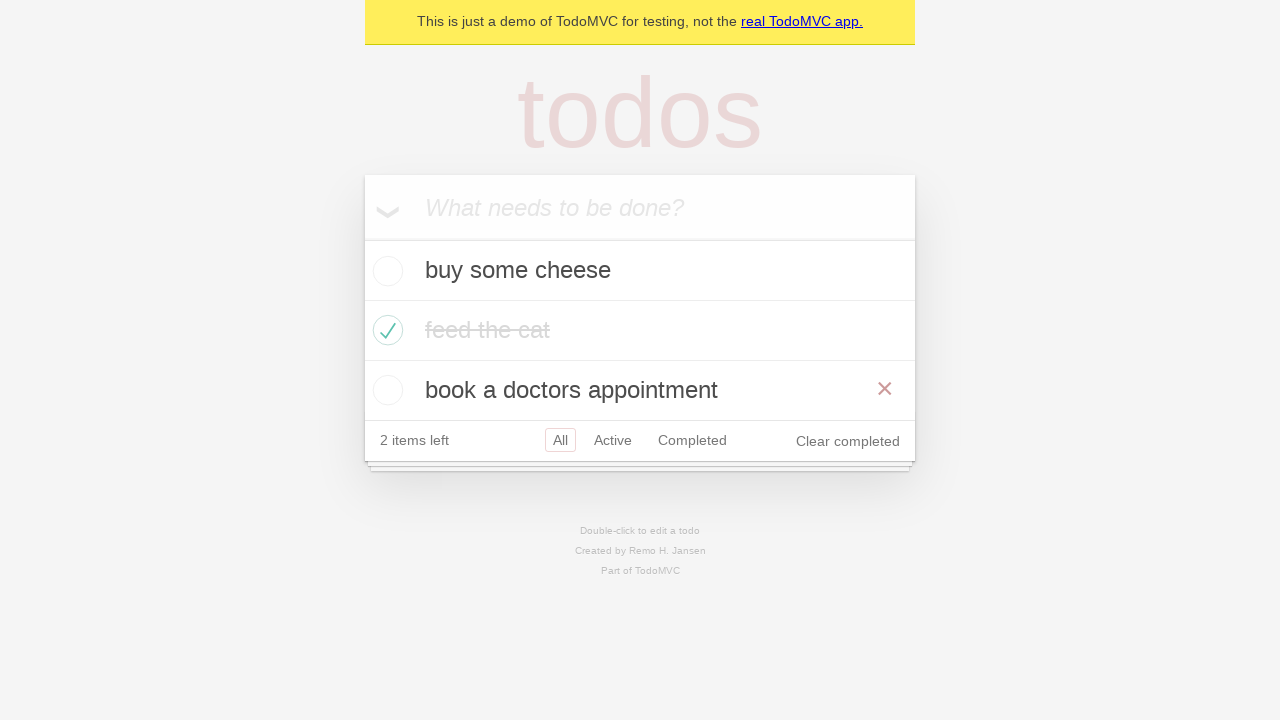

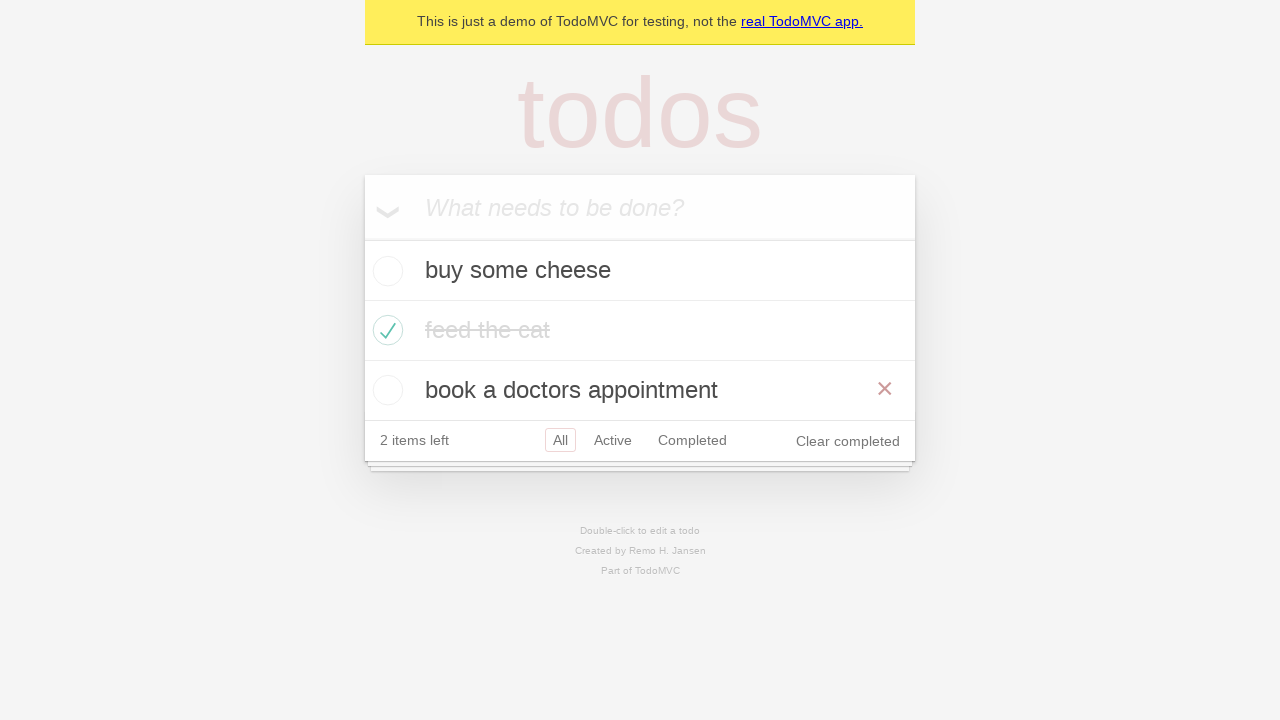